Tests drag and drop functionality by dragging column A to column B, then verifying that the columns have swapped their text content (A becomes B and B becomes A).

Starting URL: https://the-internet.herokuapp.com/drag_and_drop

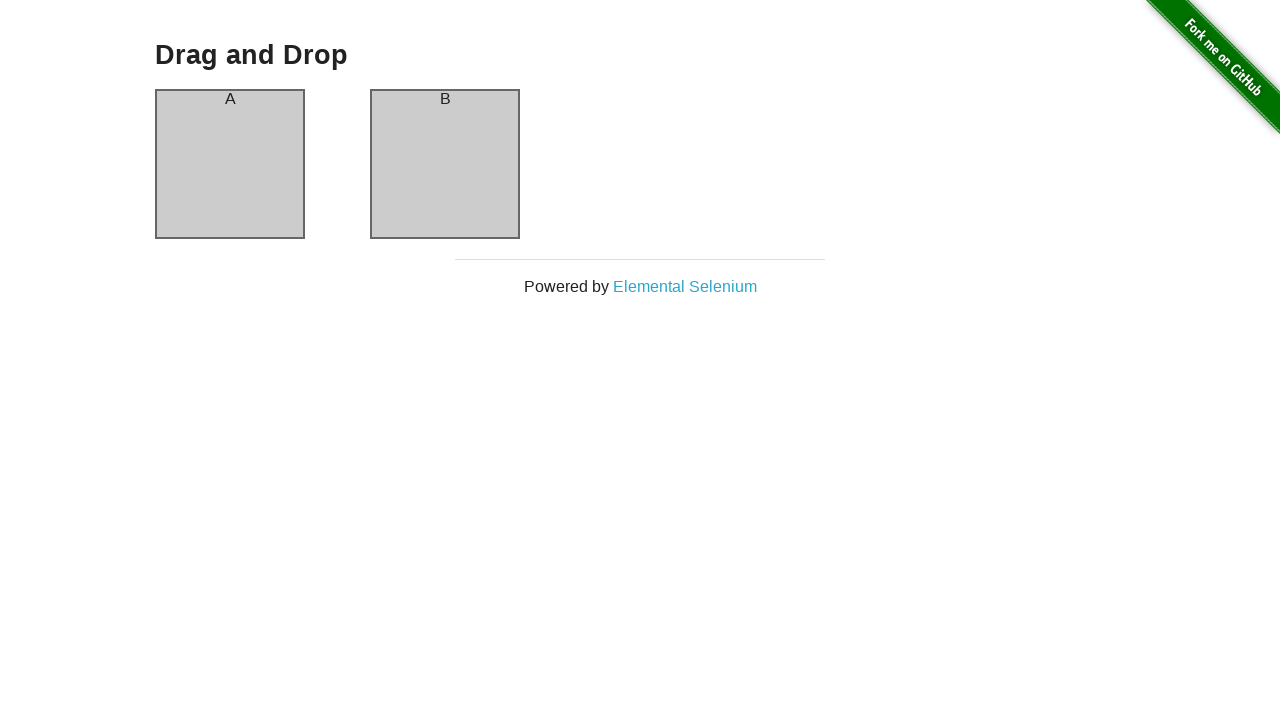

Waited for column A element to be visible
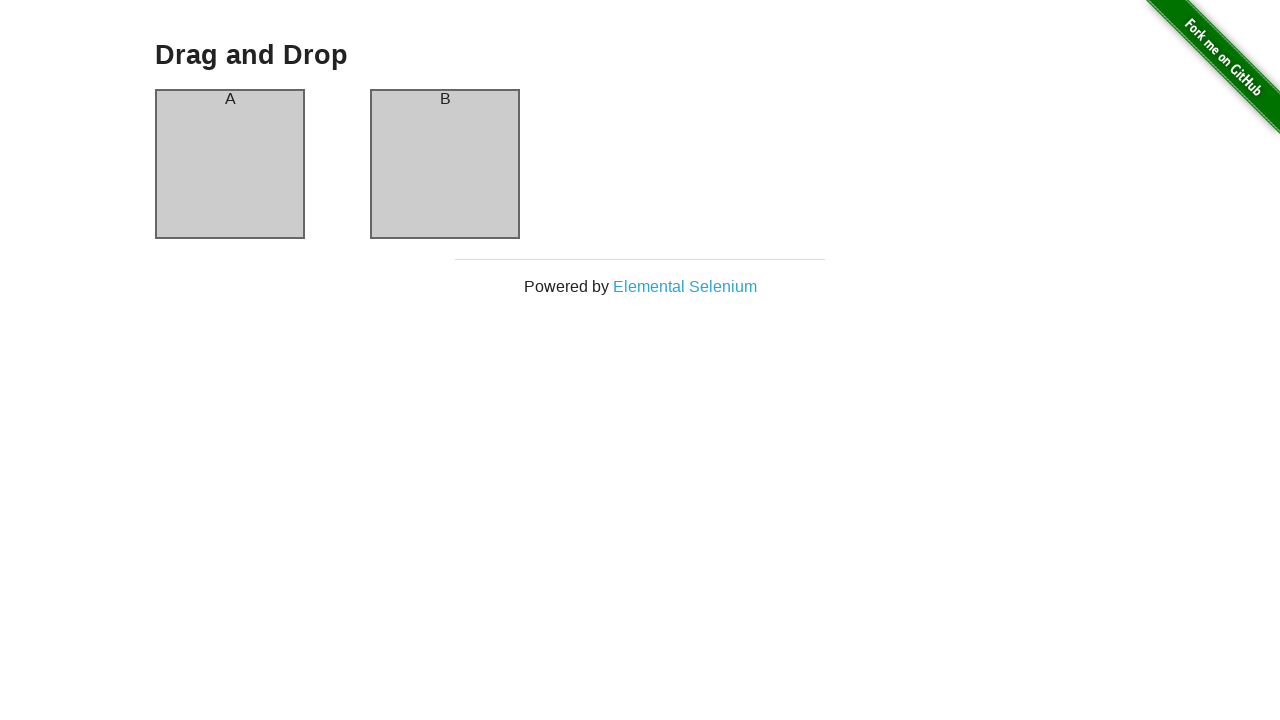

Waited for column B element to be visible
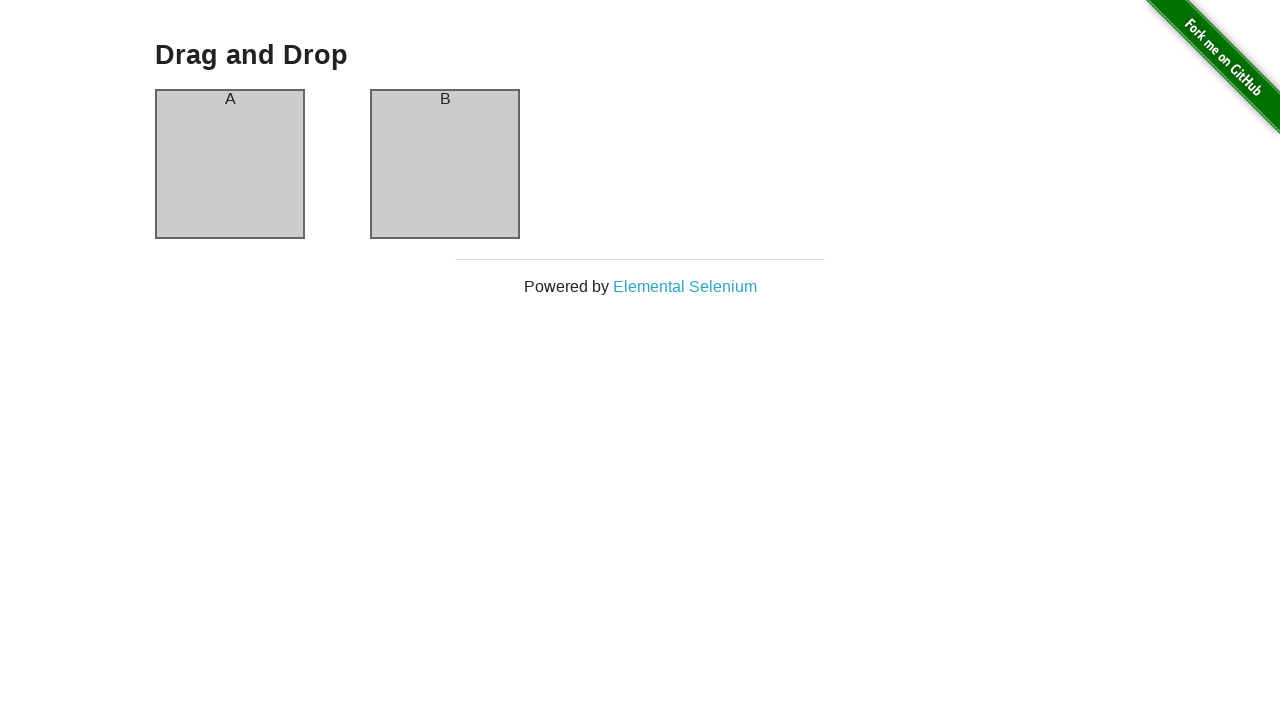

Dragged column A to column B position at (445, 164)
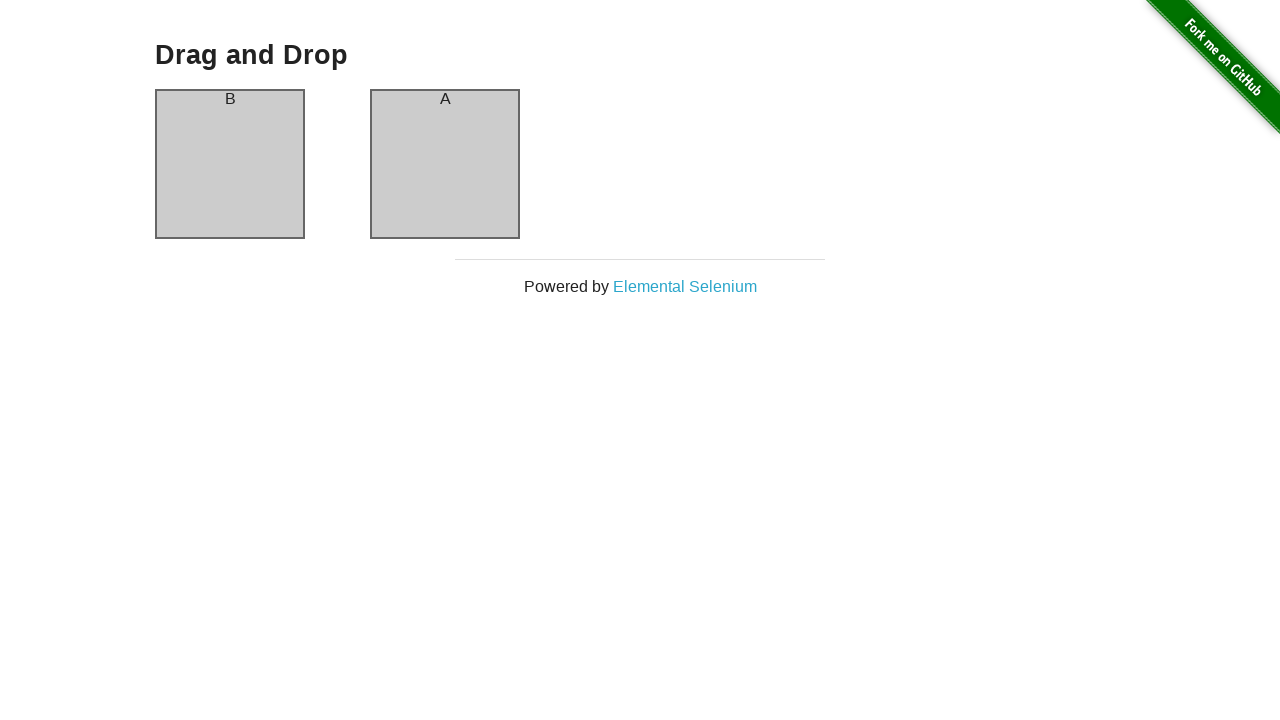

Verified column A now contains text 'B' after swap
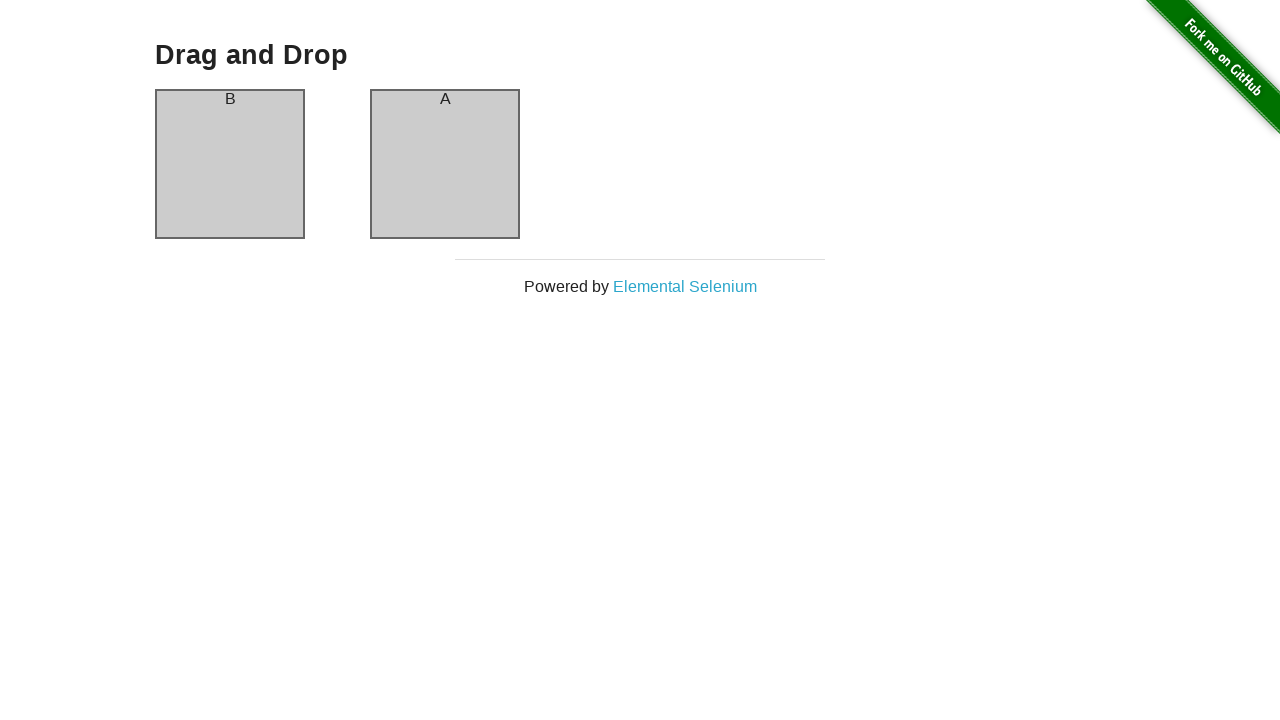

Verified column B now contains text 'A' after swap
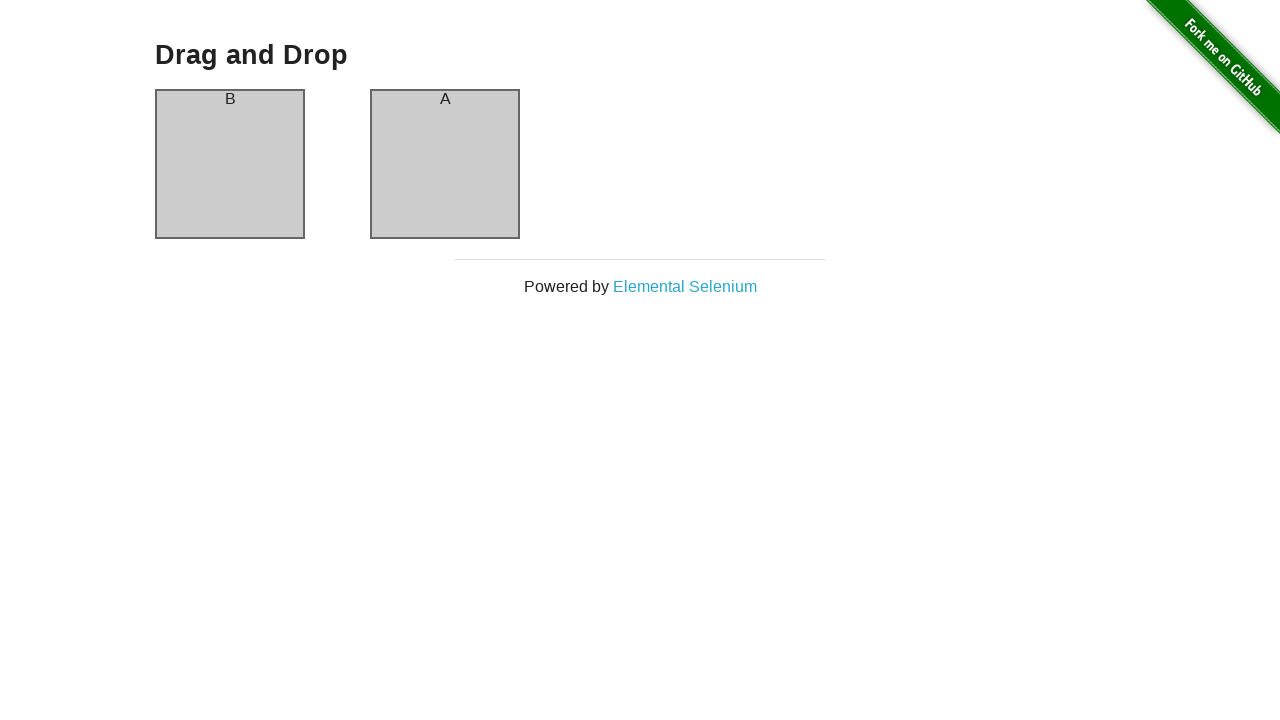

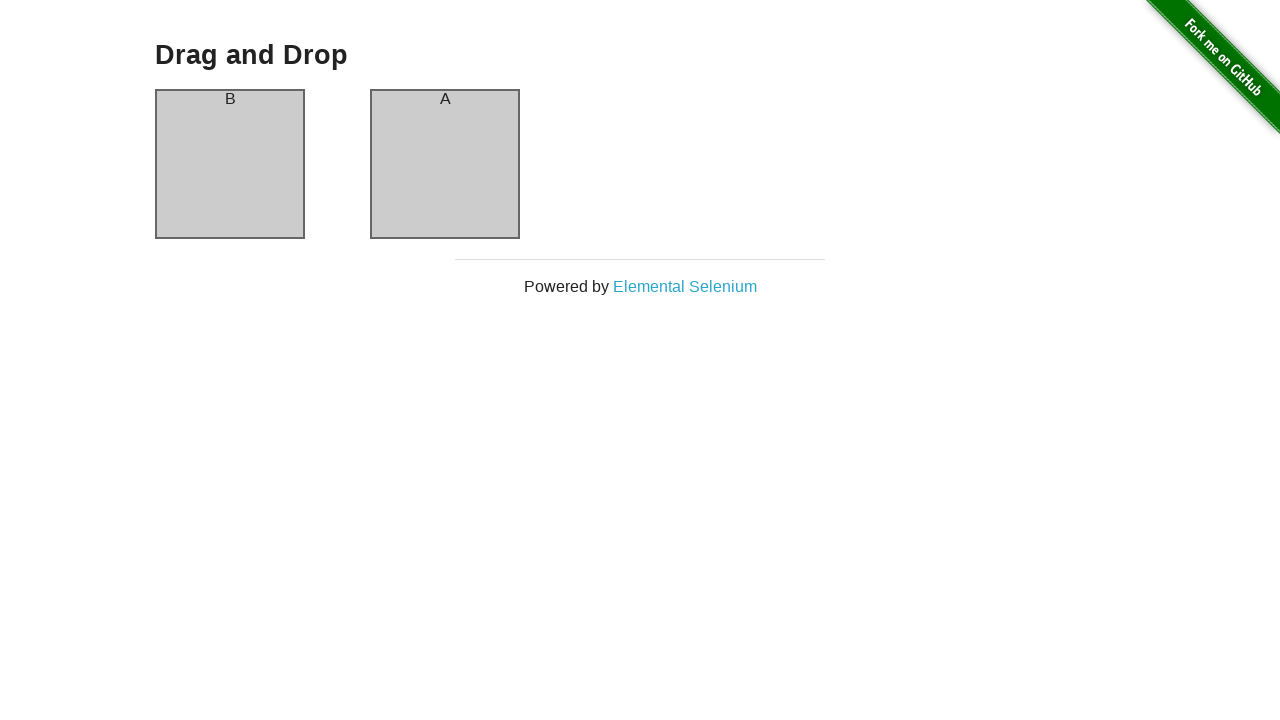